Tests a registration form by filling in required fields (first name, last name, and a third field) and submitting the form, then verifies successful registration by checking for a congratulations message.

Starting URL: http://suninjuly.github.io/registration2.html

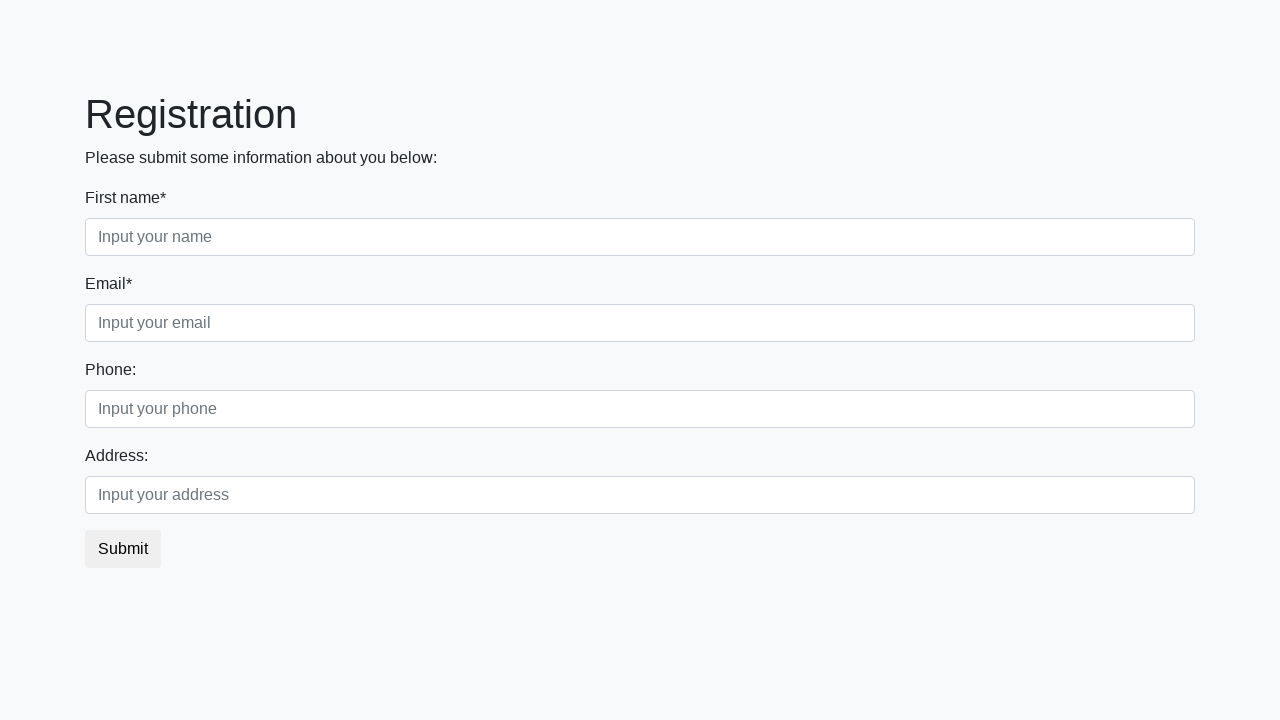

Filled first name field with 'Ivan' on .first
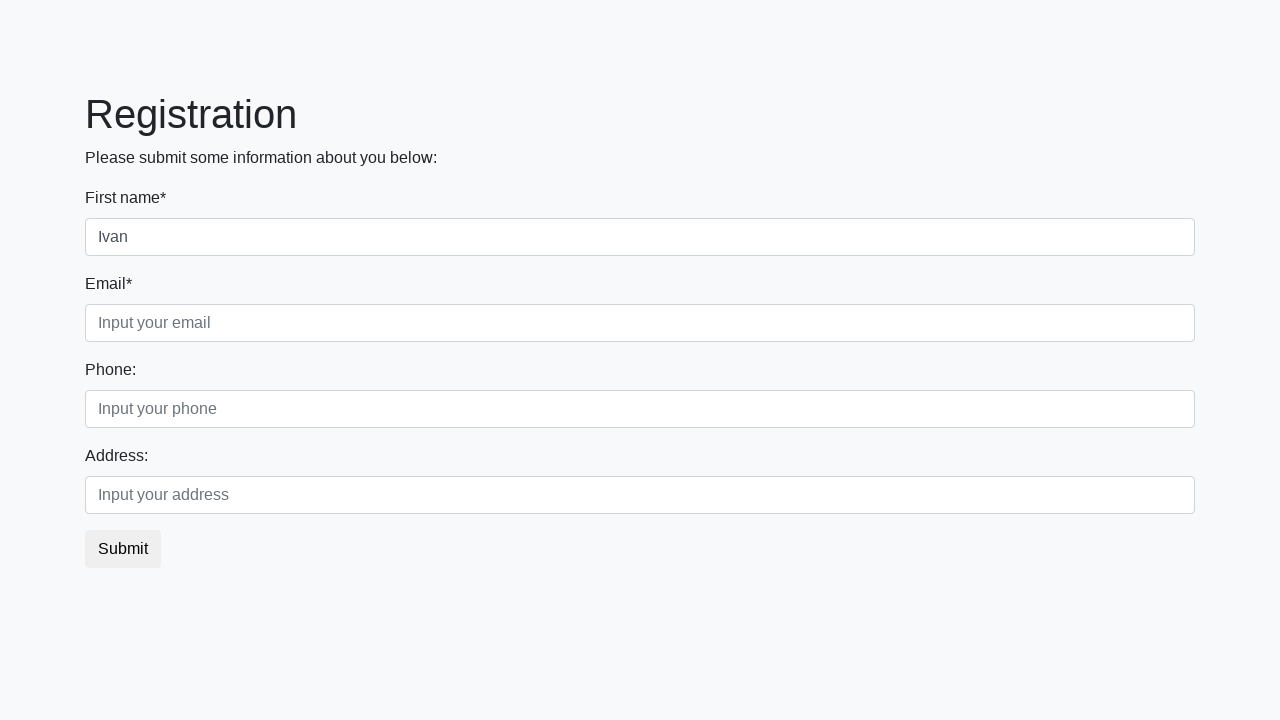

Filled last name field with 'Petrov' on .second
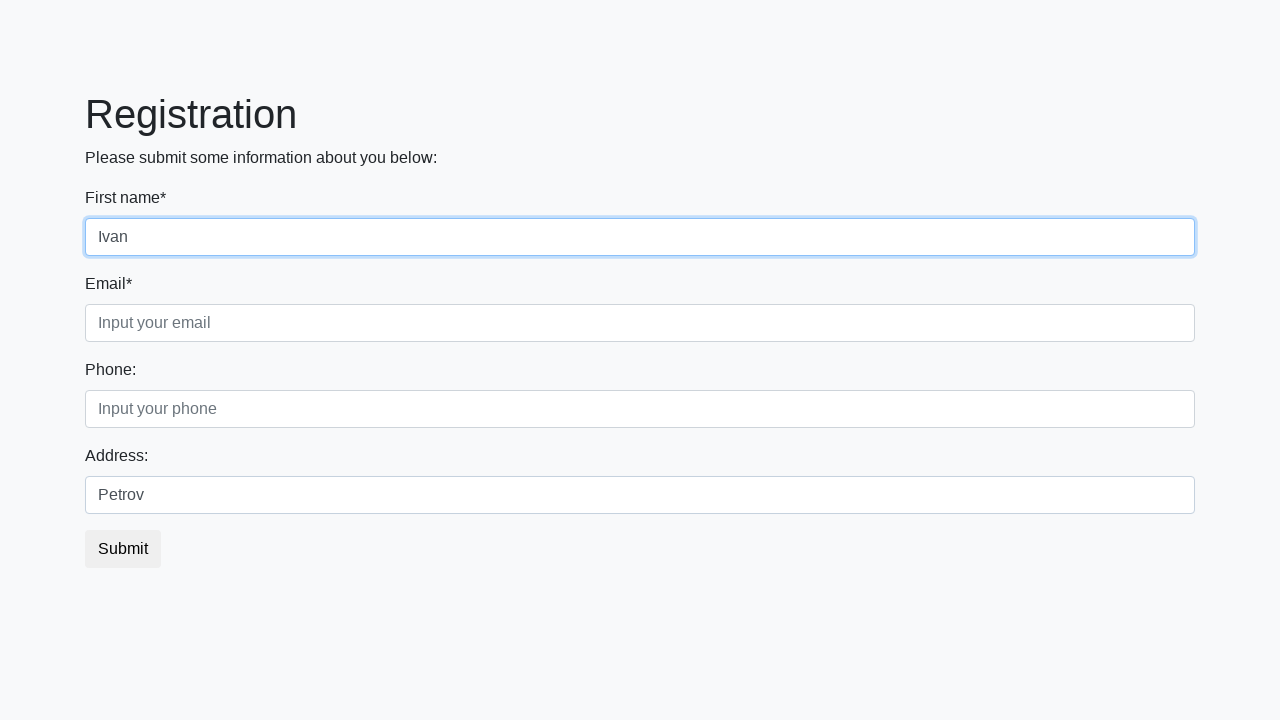

Filled third required field with 'test' on .third
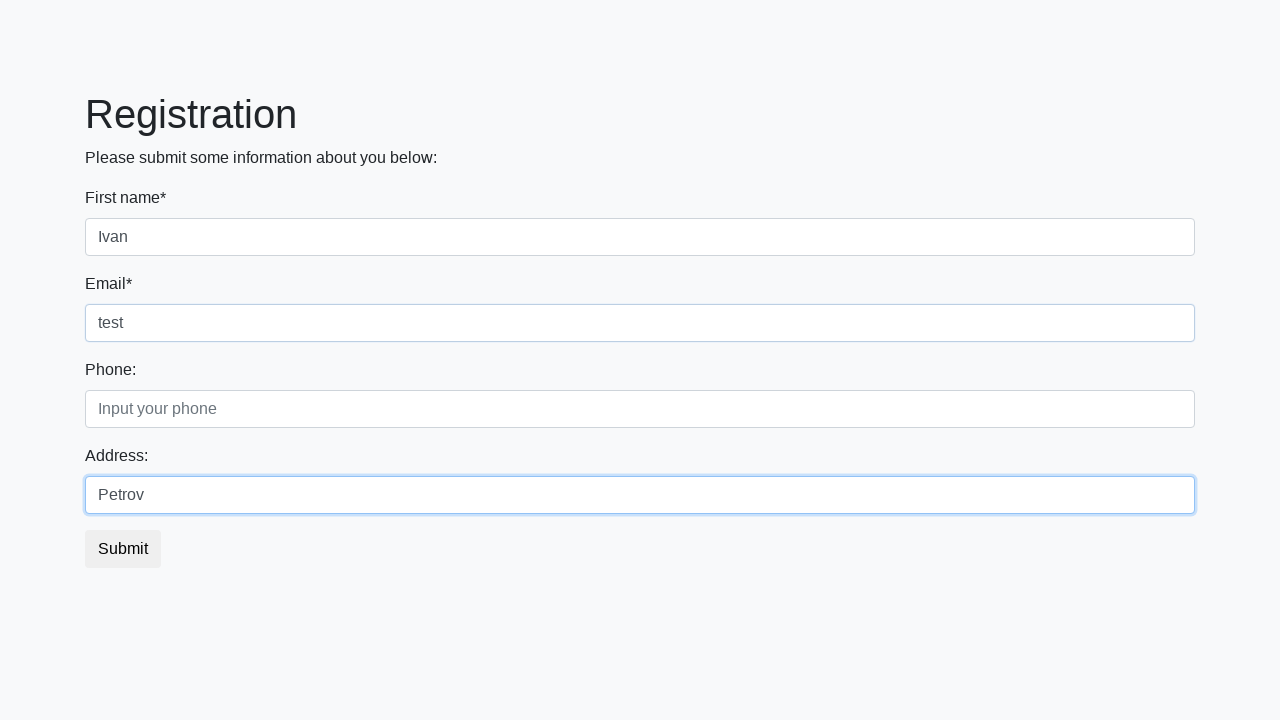

Clicked submit button to submit registration form at (123, 549) on button.btn
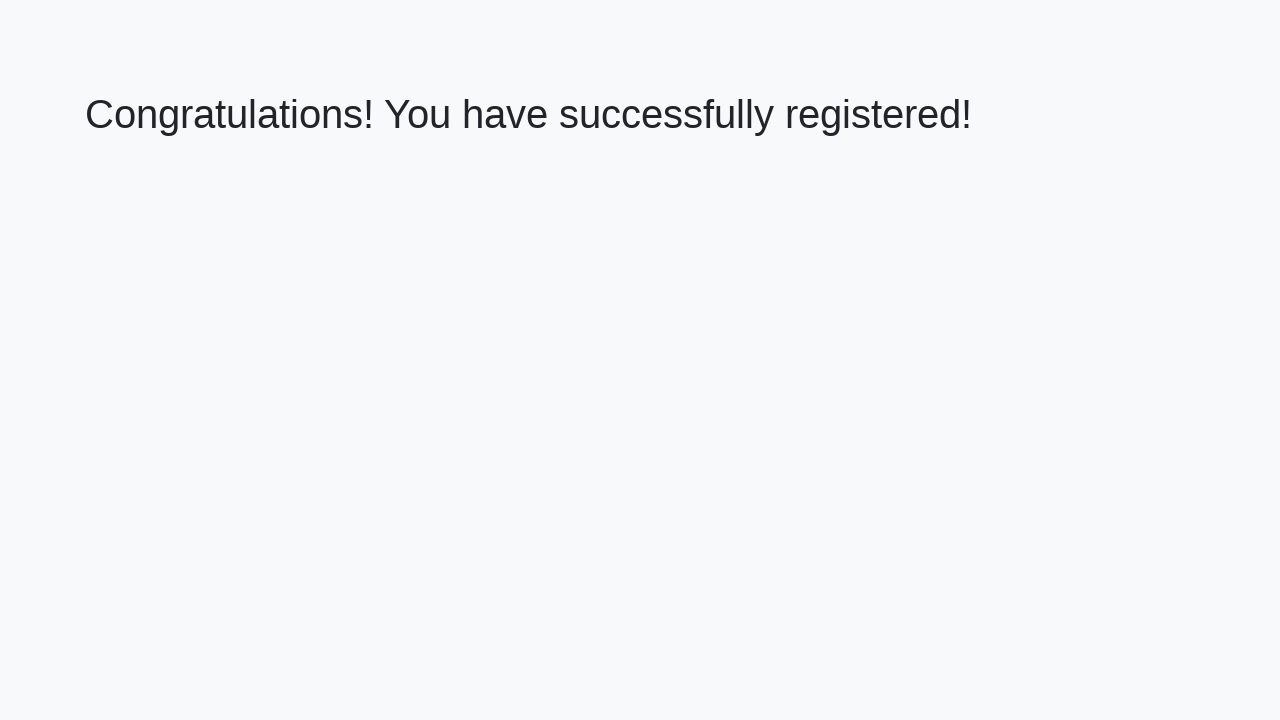

Success message element loaded
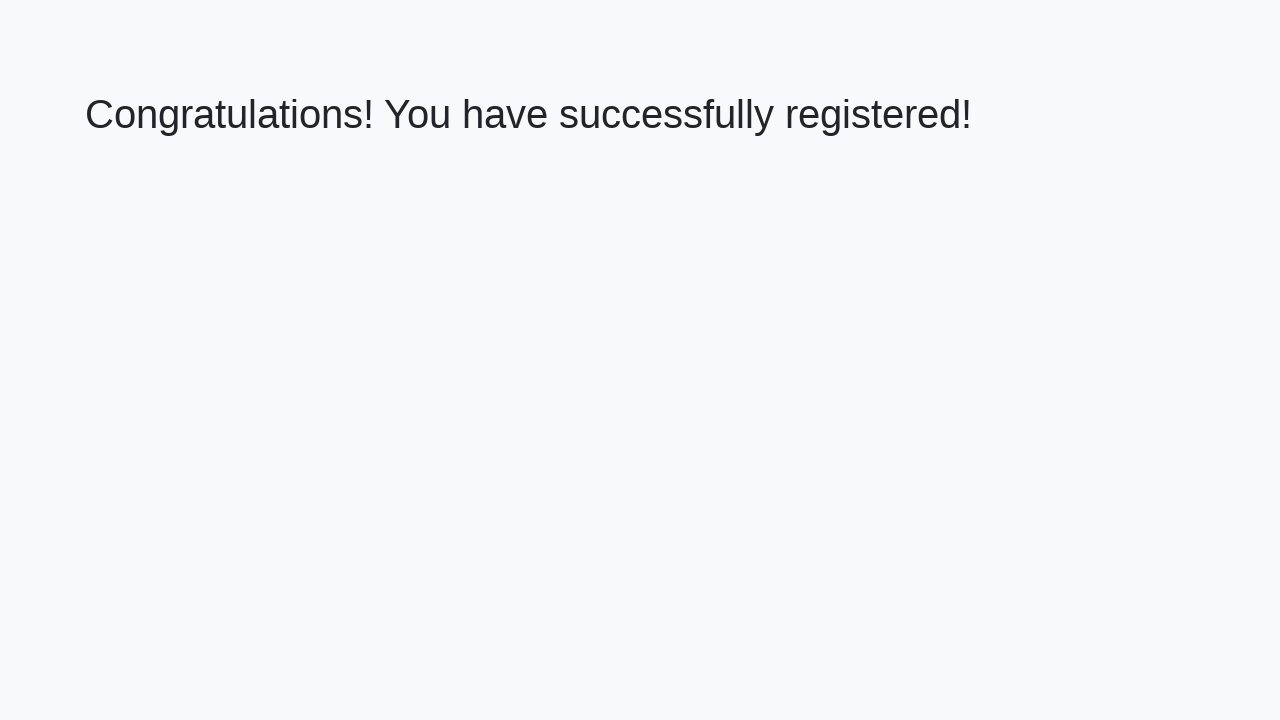

Retrieved success message text
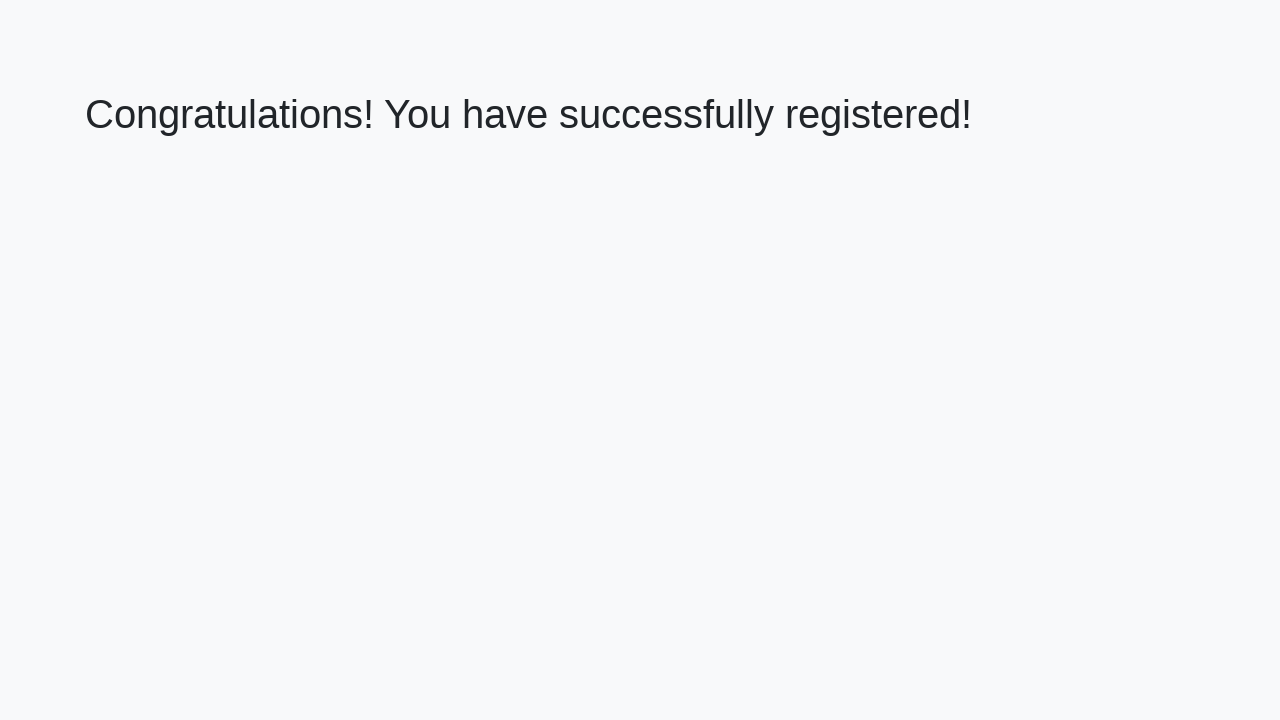

Verified congratulations message displayed correctly
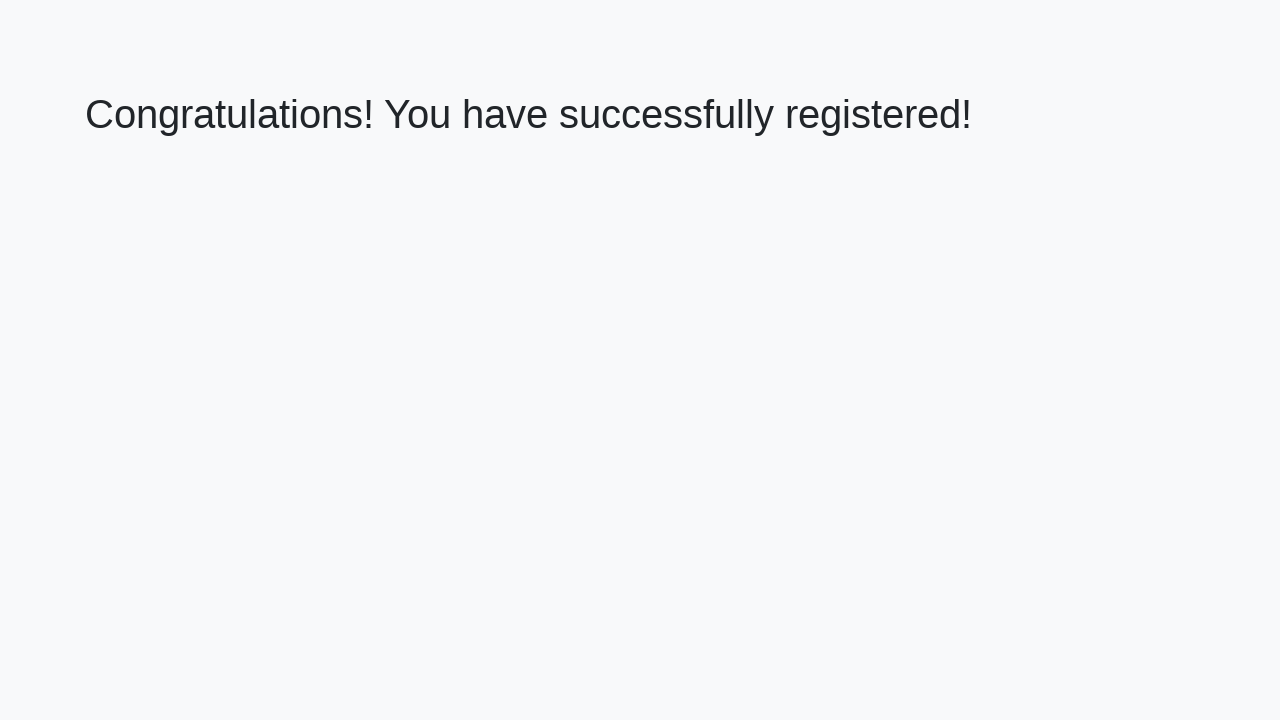

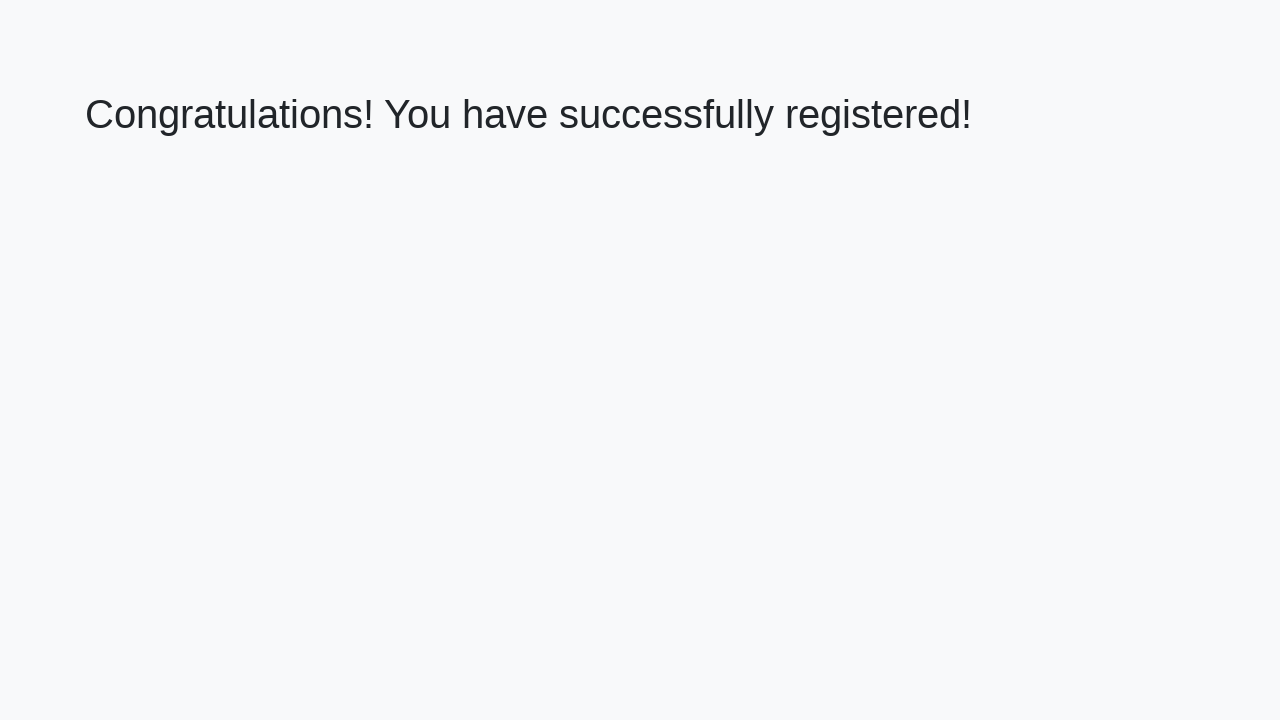